Tests ERail train search functionality by entering source and destination stations, then verifies that train results are displayed

Starting URL: https://erail.in/

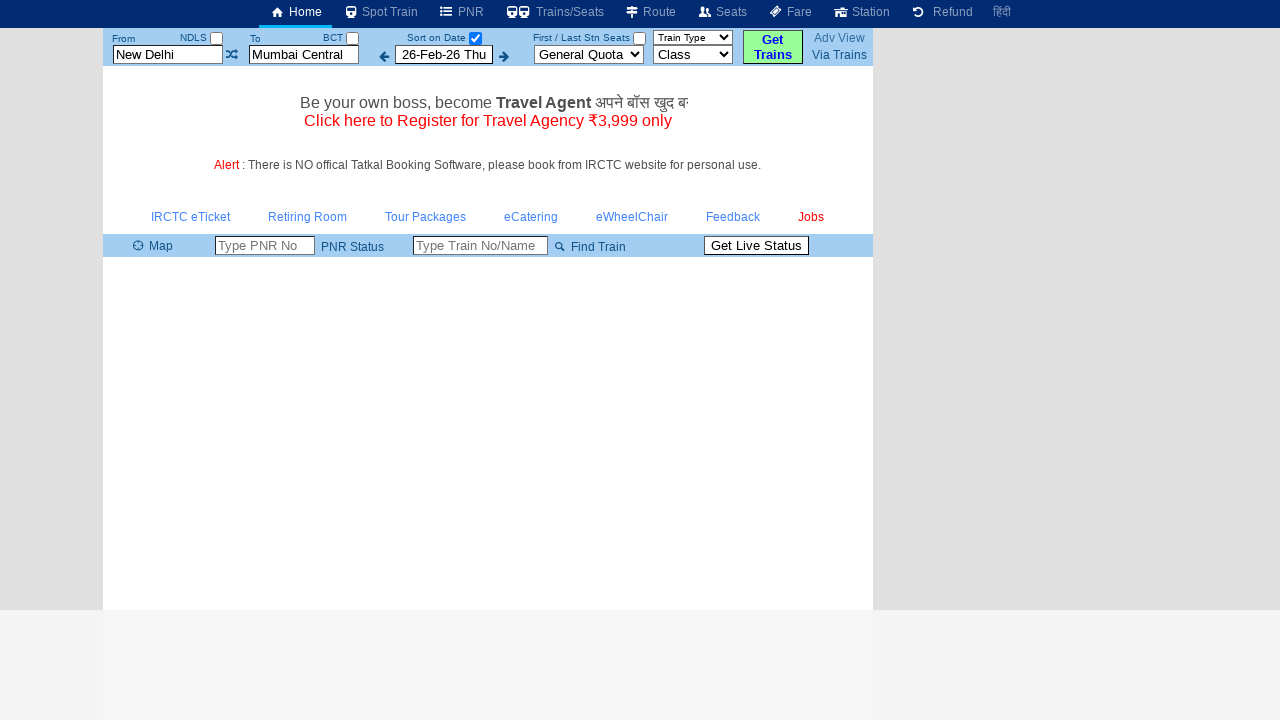

Cleared the 'From' station field on #txtStationFrom
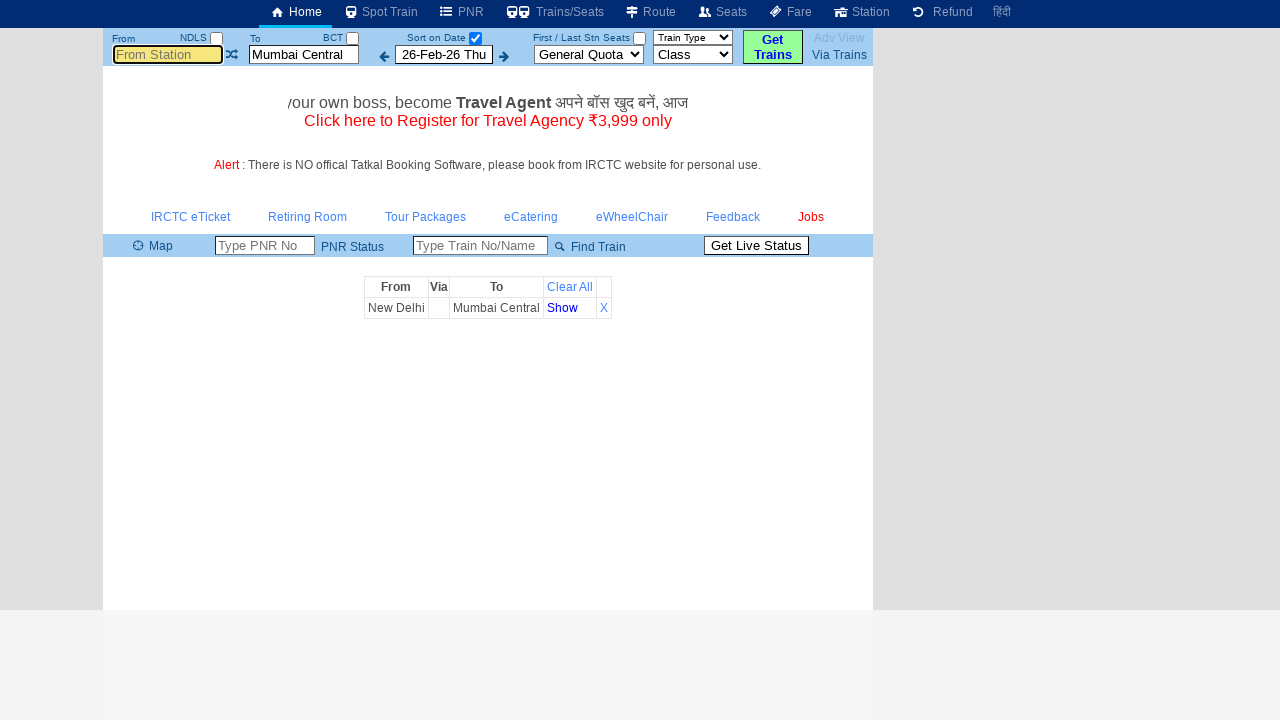

Filled 'From' station field with 'MAS' on #txtStationFrom
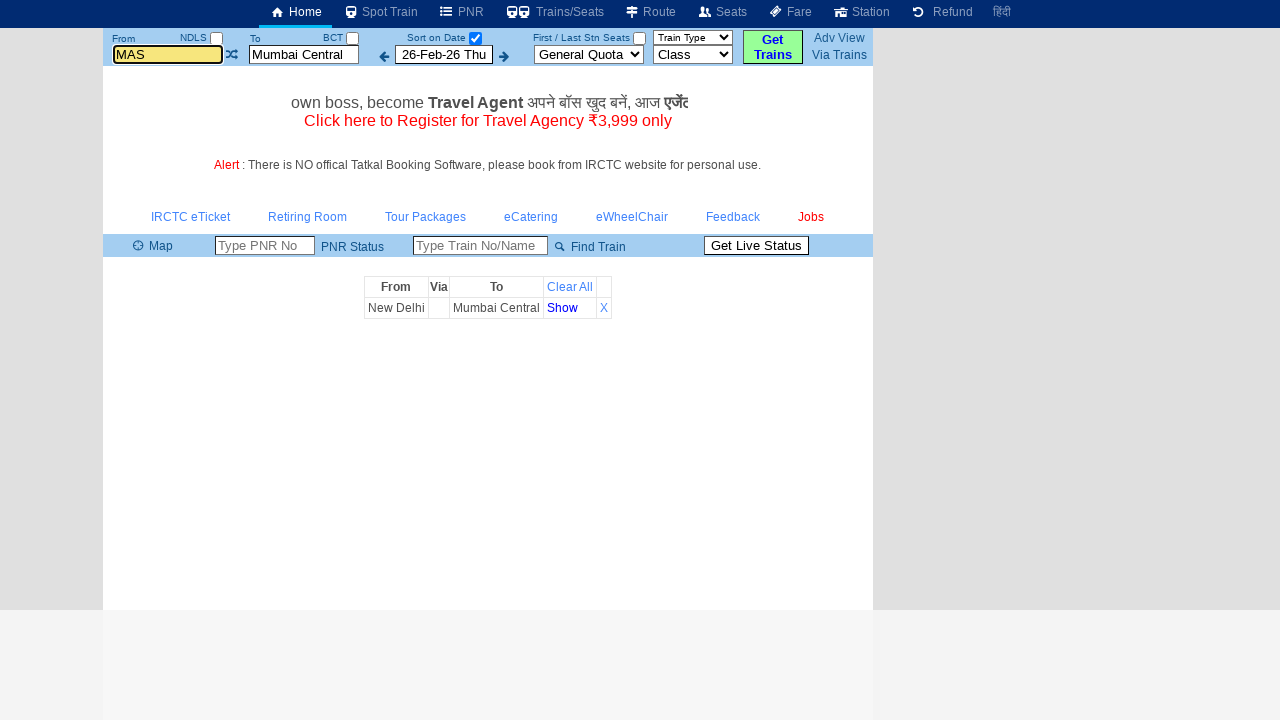

Pressed Enter to confirm 'From' station selection on #txtStationFrom
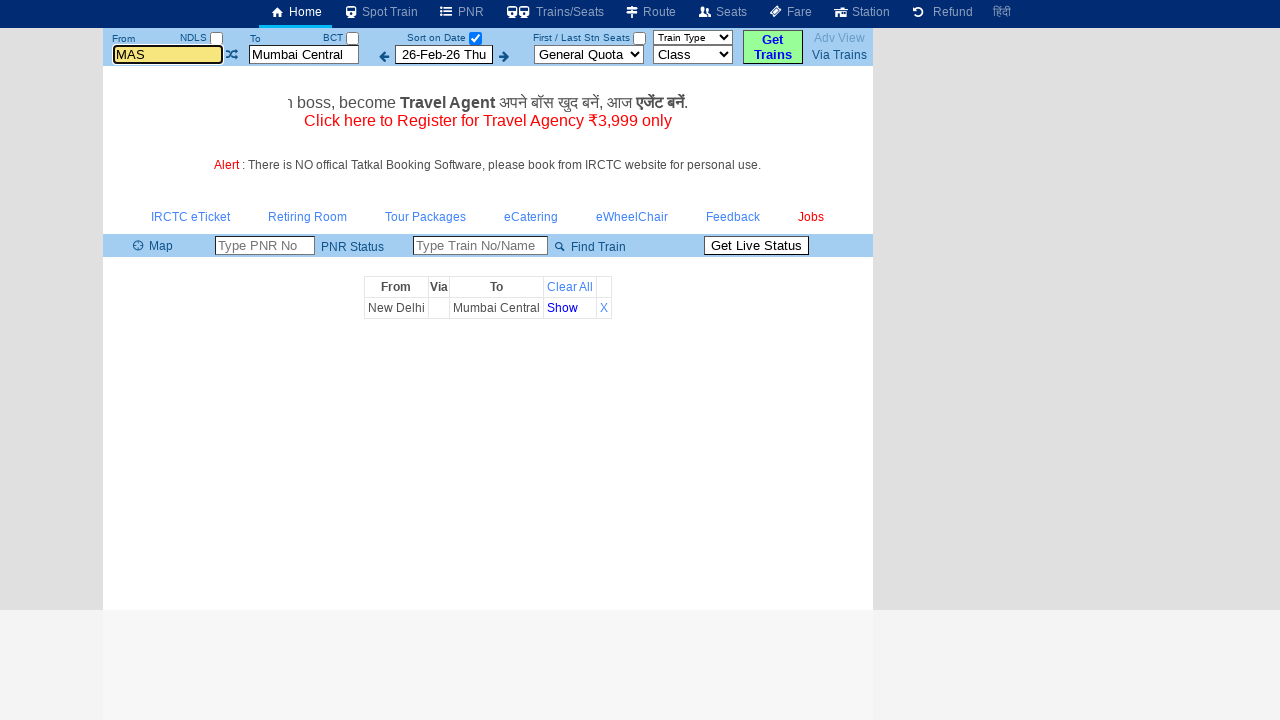

Cleared the 'To' station field on #txtStationTo
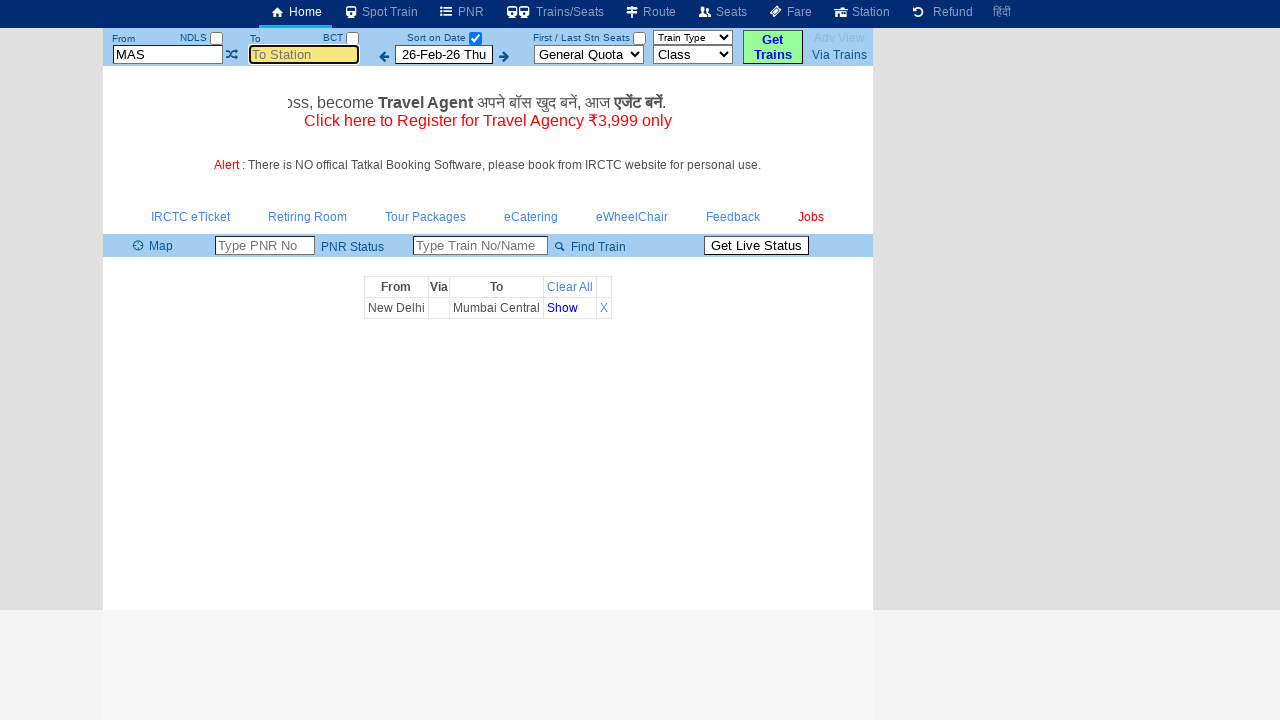

Filled 'To' station field with 'MDU' on #txtStationTo
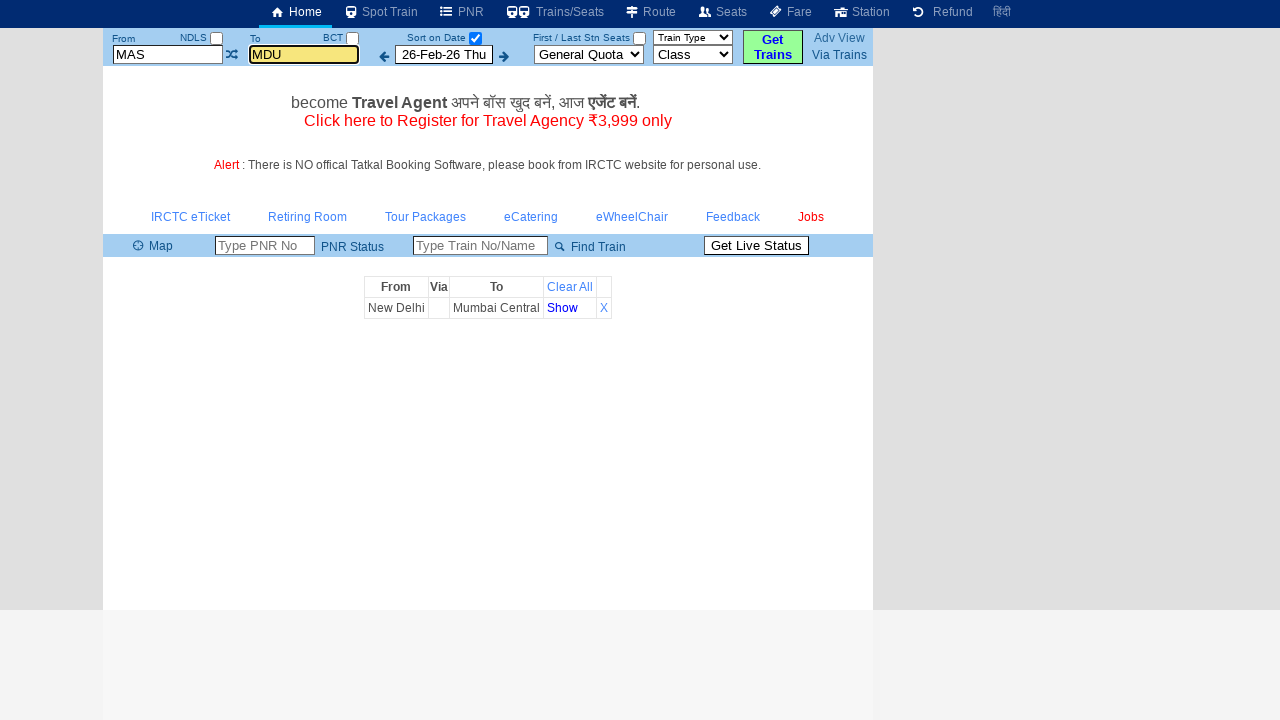

Pressed Enter to confirm 'To' station selection on #txtStationTo
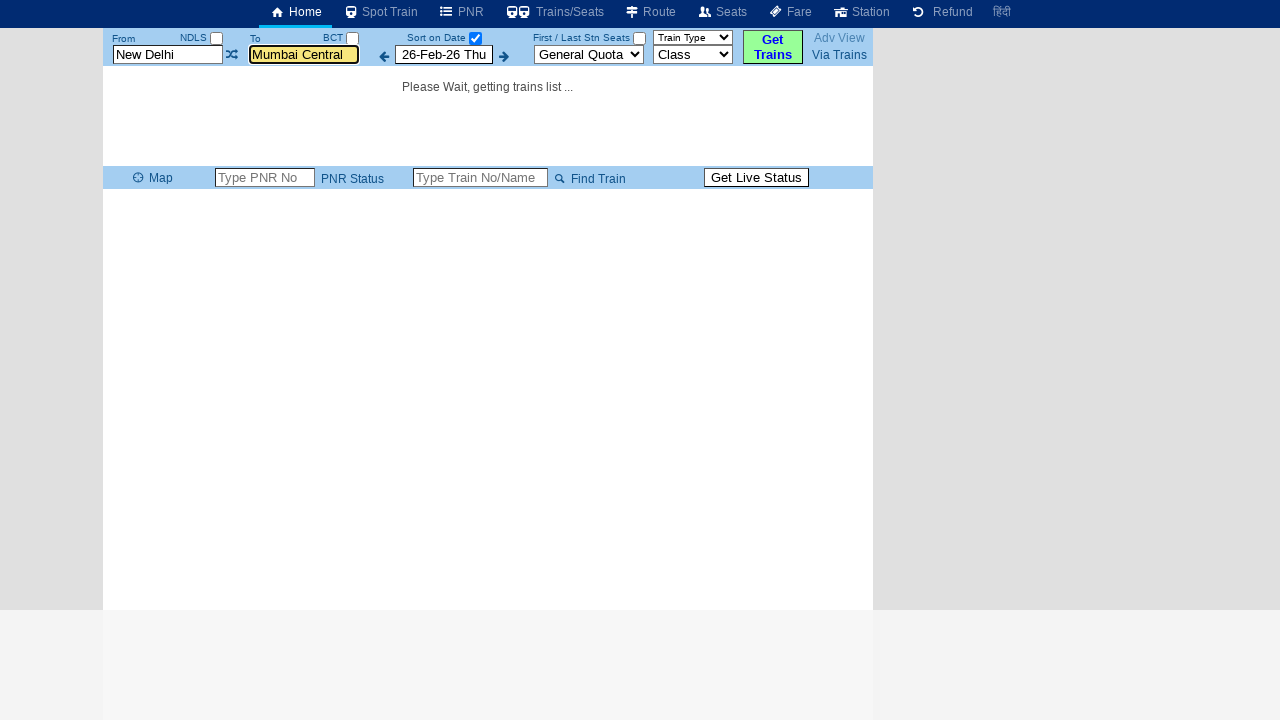

Waited 2 seconds for station selection to process
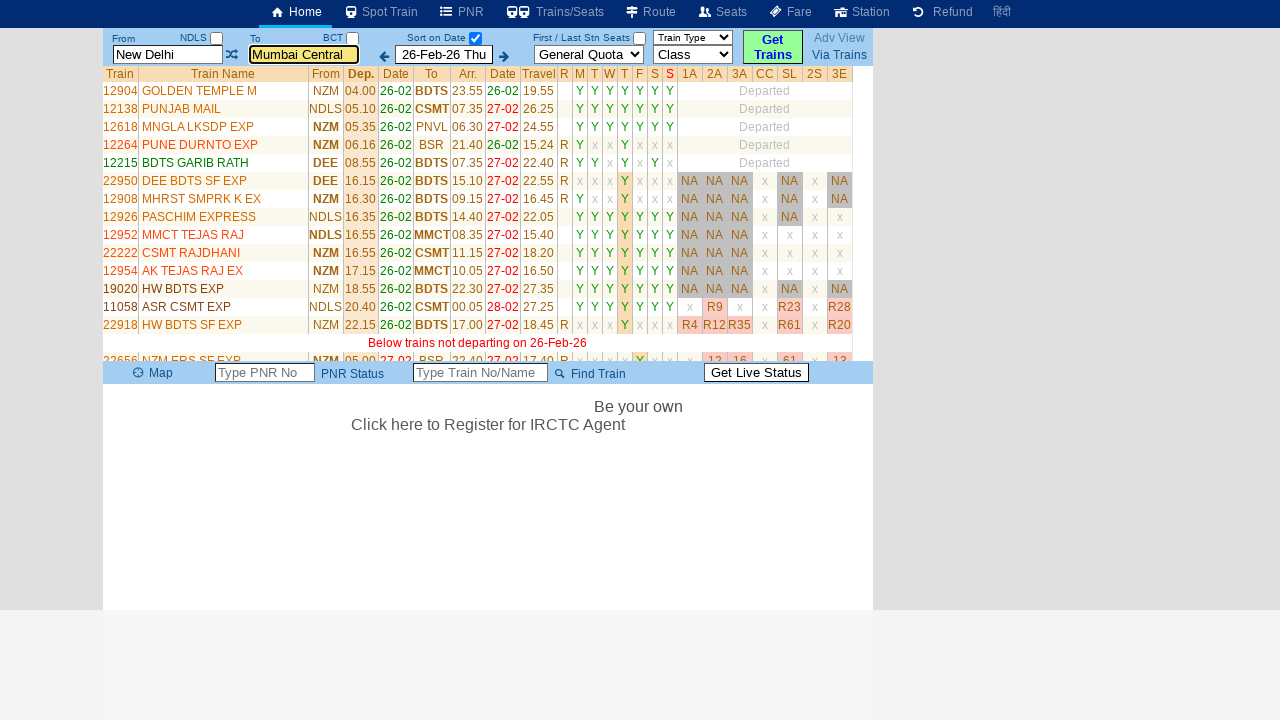

Clicked the search button to search for trains at (773, 47) on #buttonFromTo
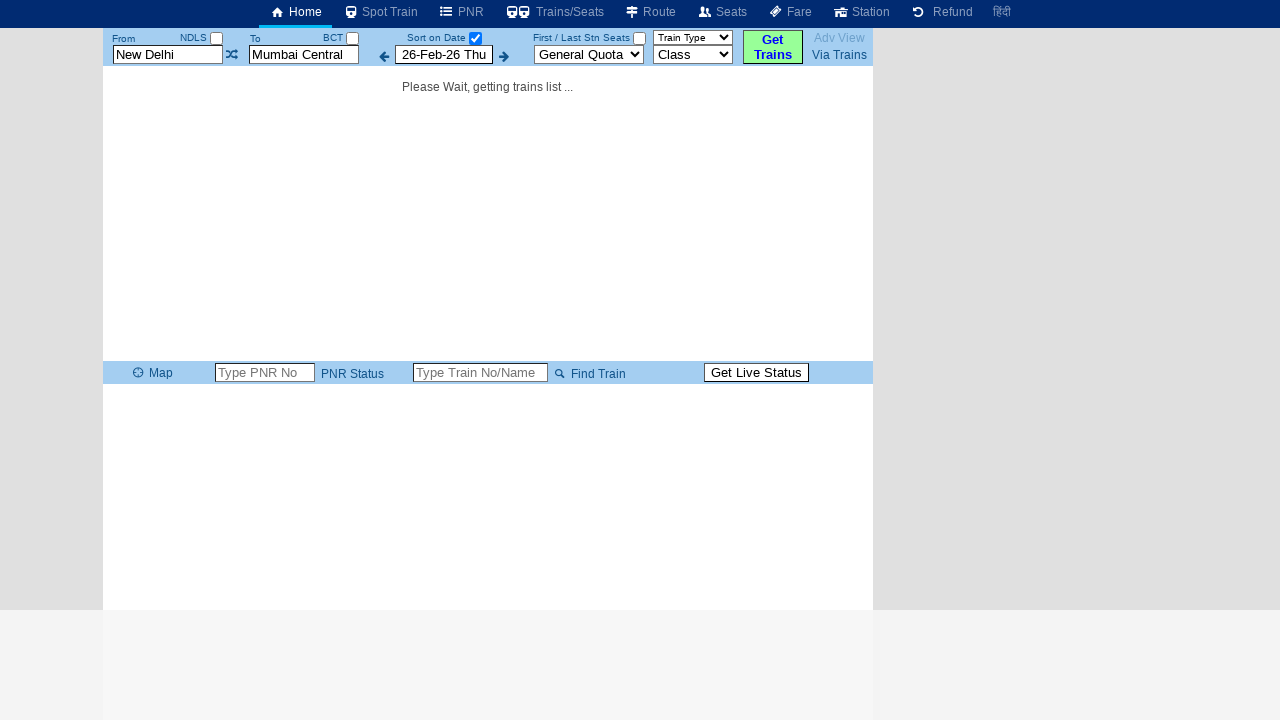

Unchecked the 'Select Date Only' checkbox to show all trains at (475, 38) on #chkSelectDateOnly
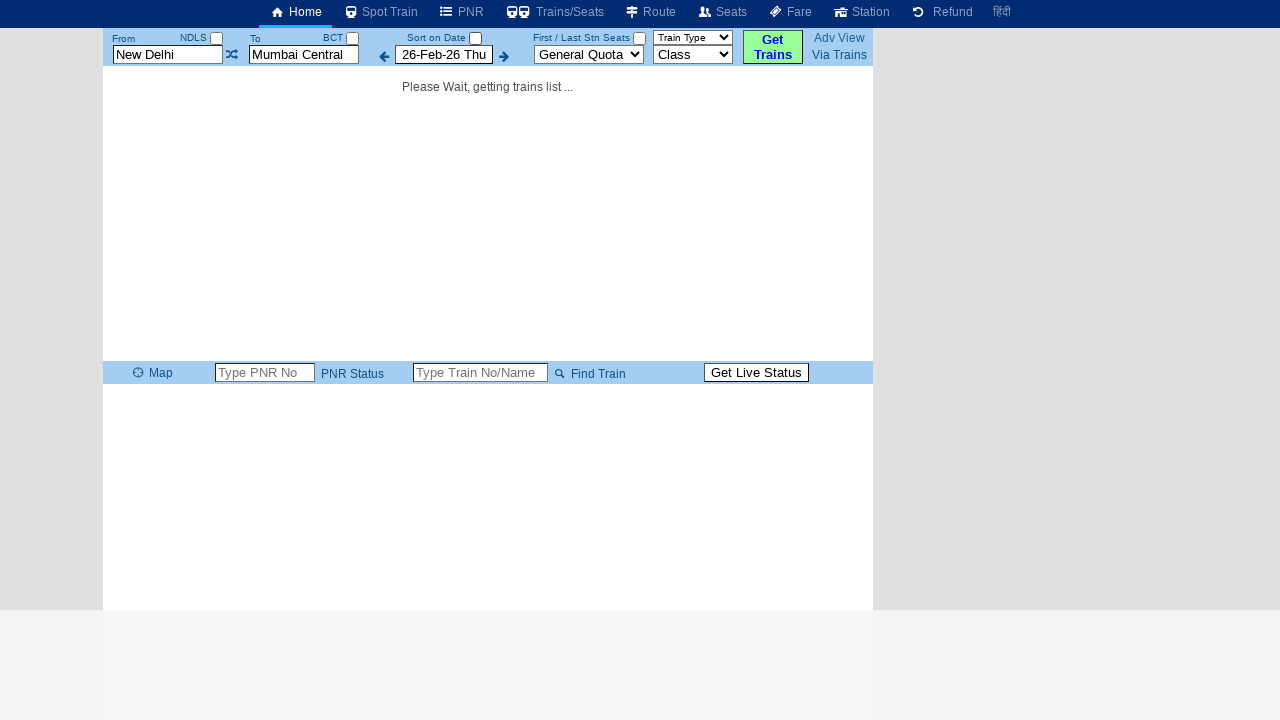

Waited 3 seconds for train list to load
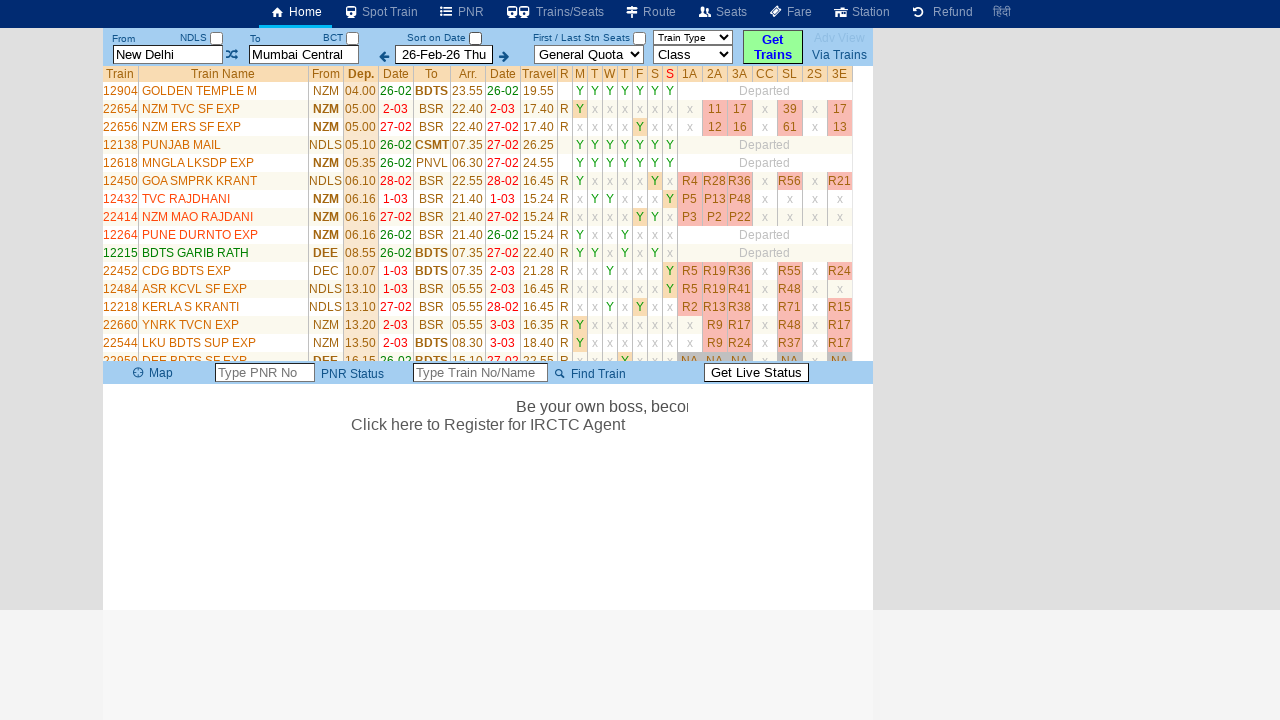

Verified train results are displayed in the results table
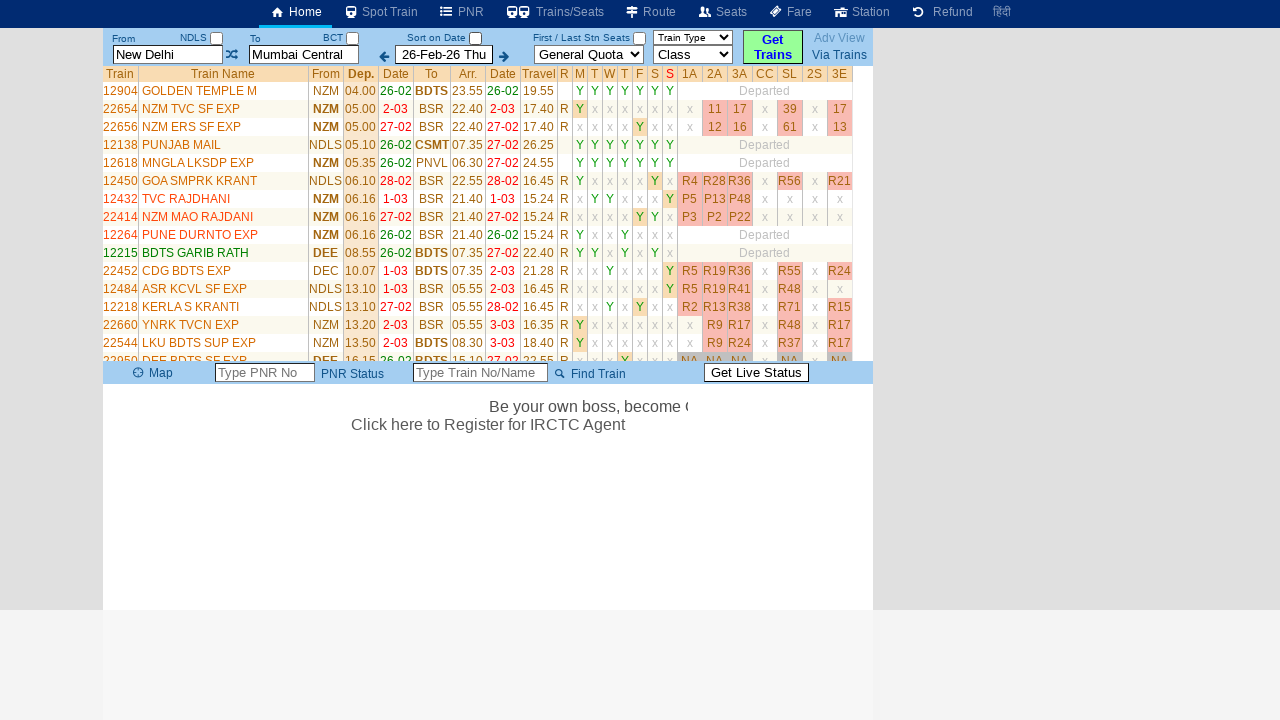

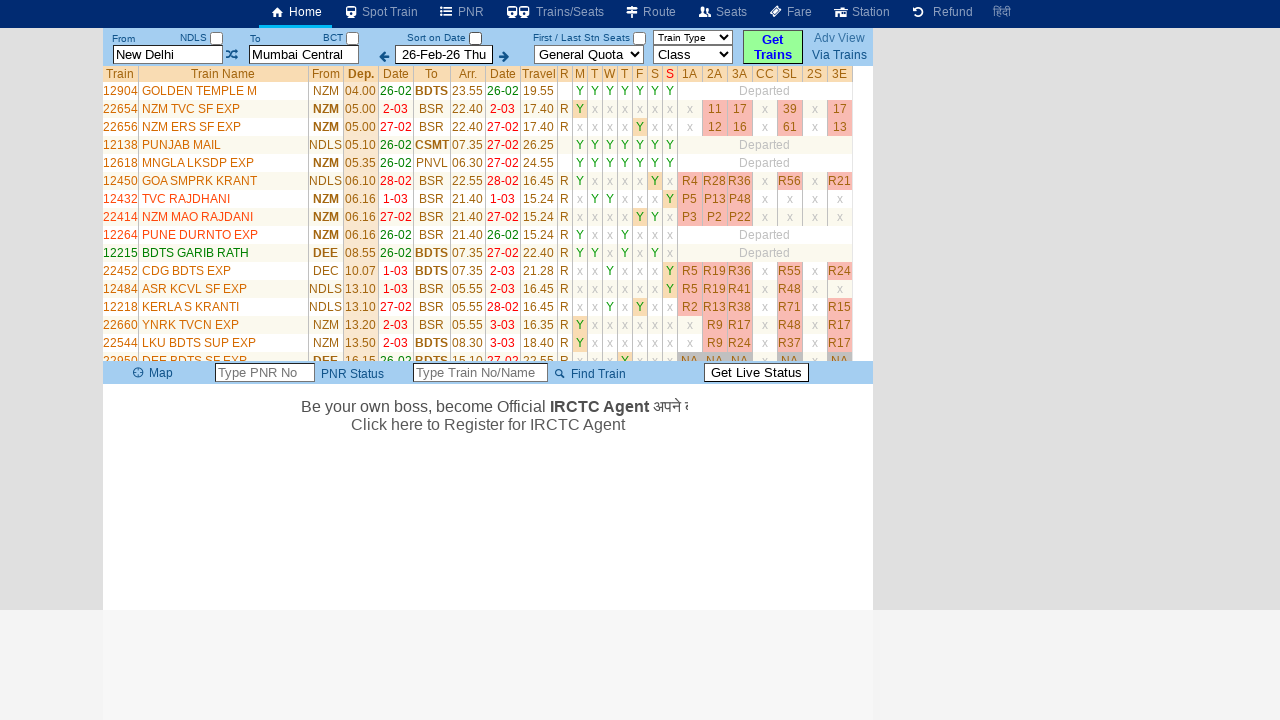